Navigates to a registration demo page and clicks on an image element

Starting URL: https://demo.automationtesting.in/Register.html

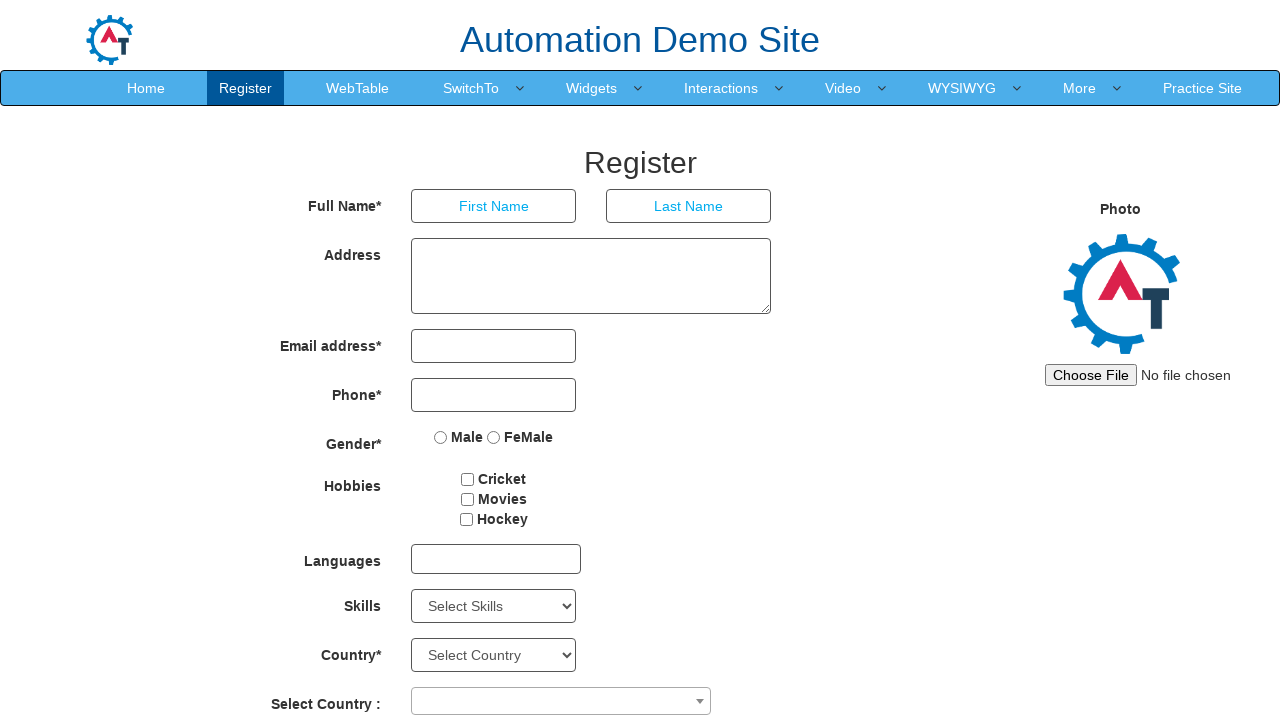

Navigated to registration demo page
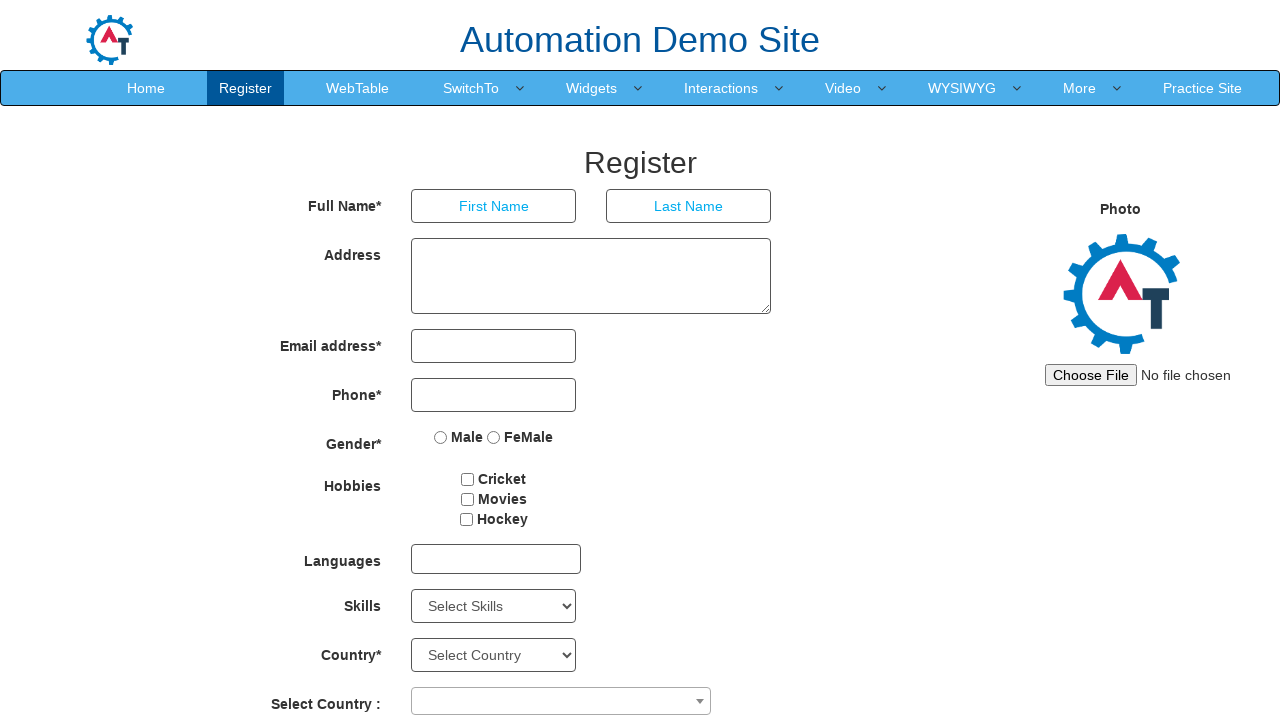

Clicked on image element at (1144, 375) on #imagesrc
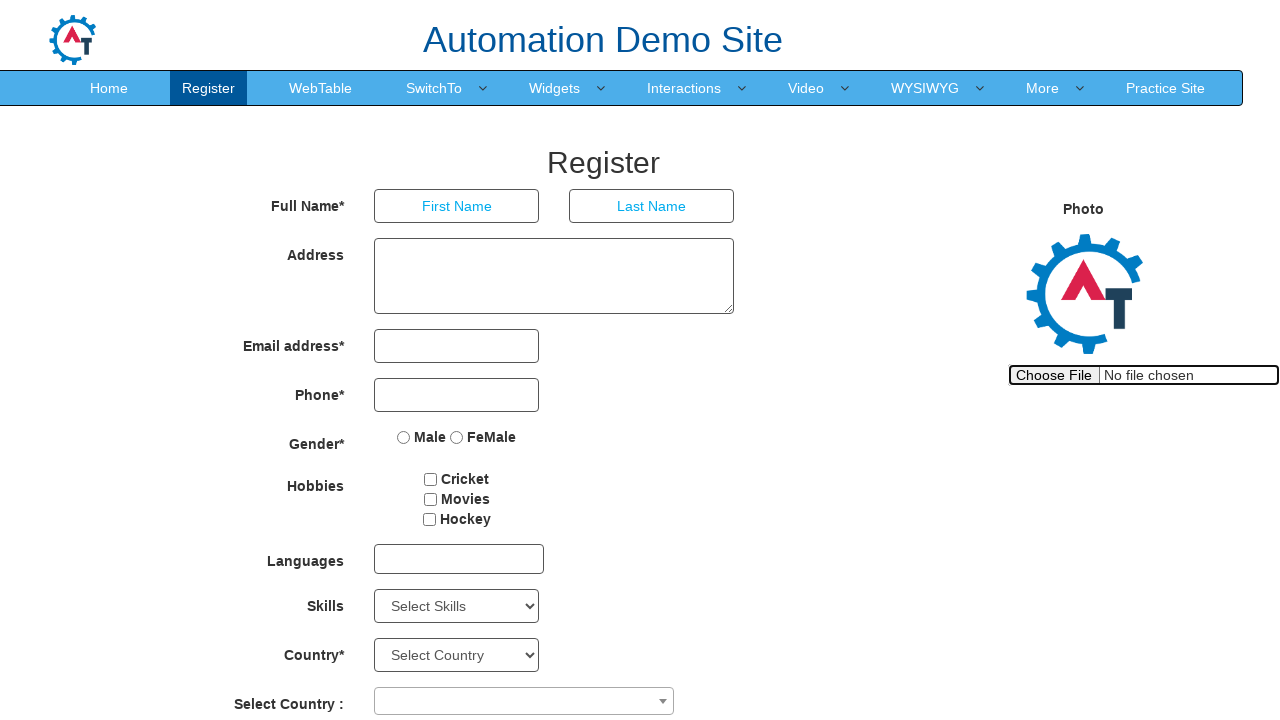

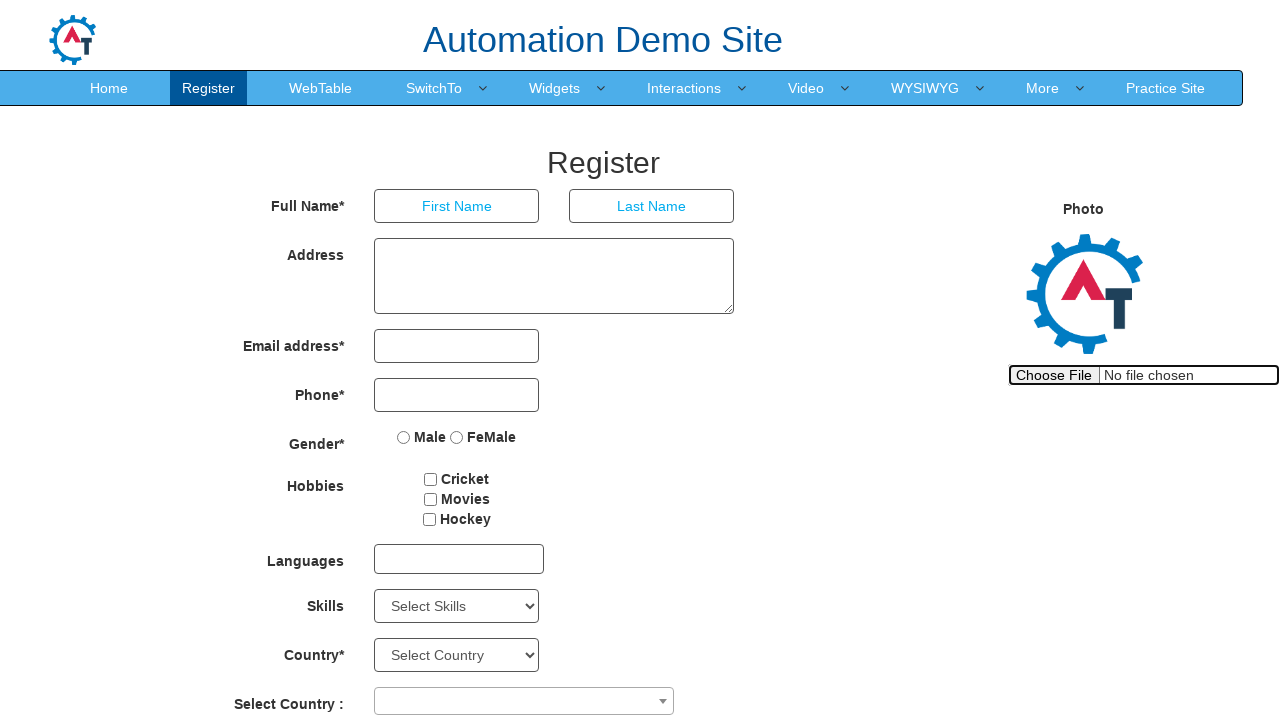